Tests mouse movement to specific viewport coordinates

Starting URL: https://www.selenium.dev/selenium/web/mouse_interaction.html

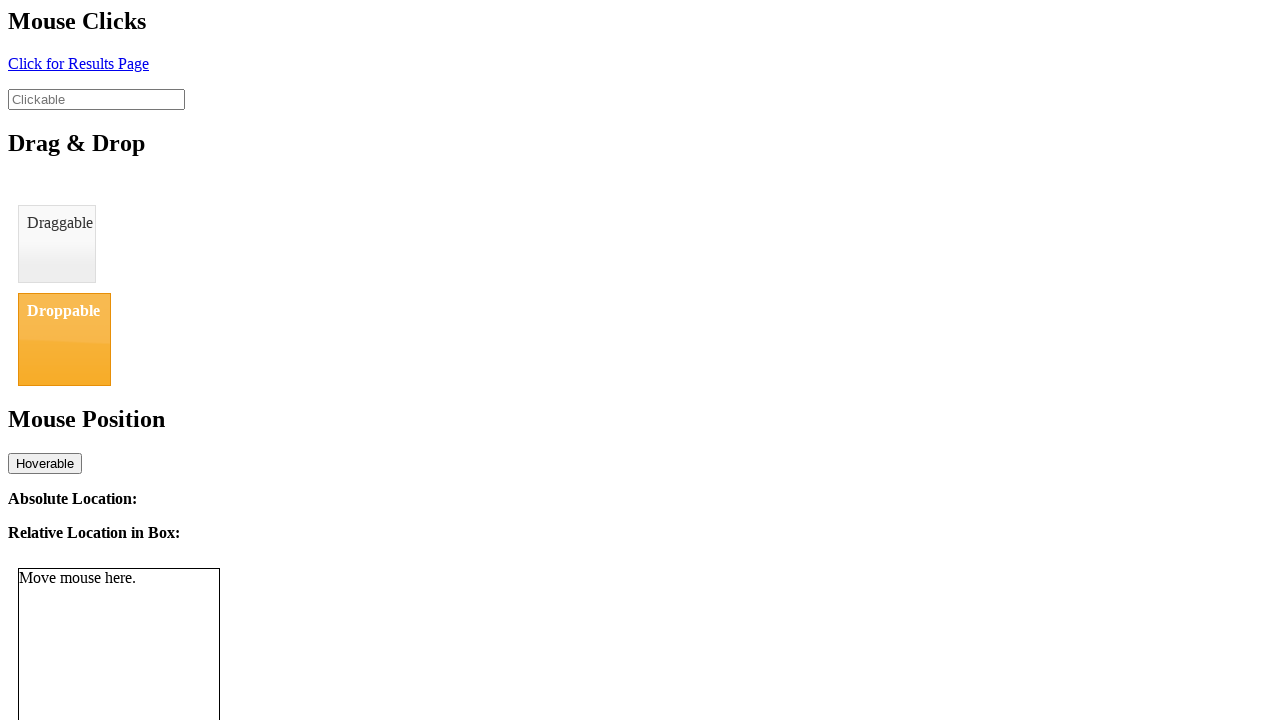

Moved mouse to viewport coordinates (10, 12) at (10, 12)
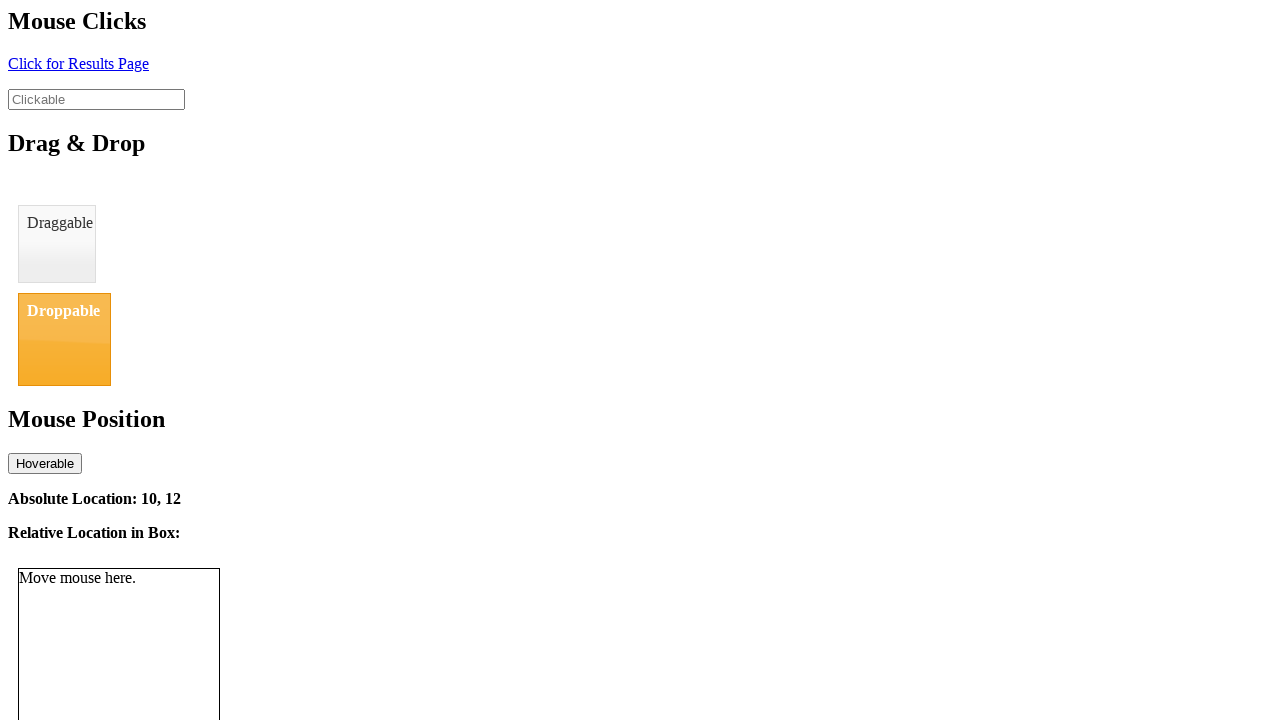

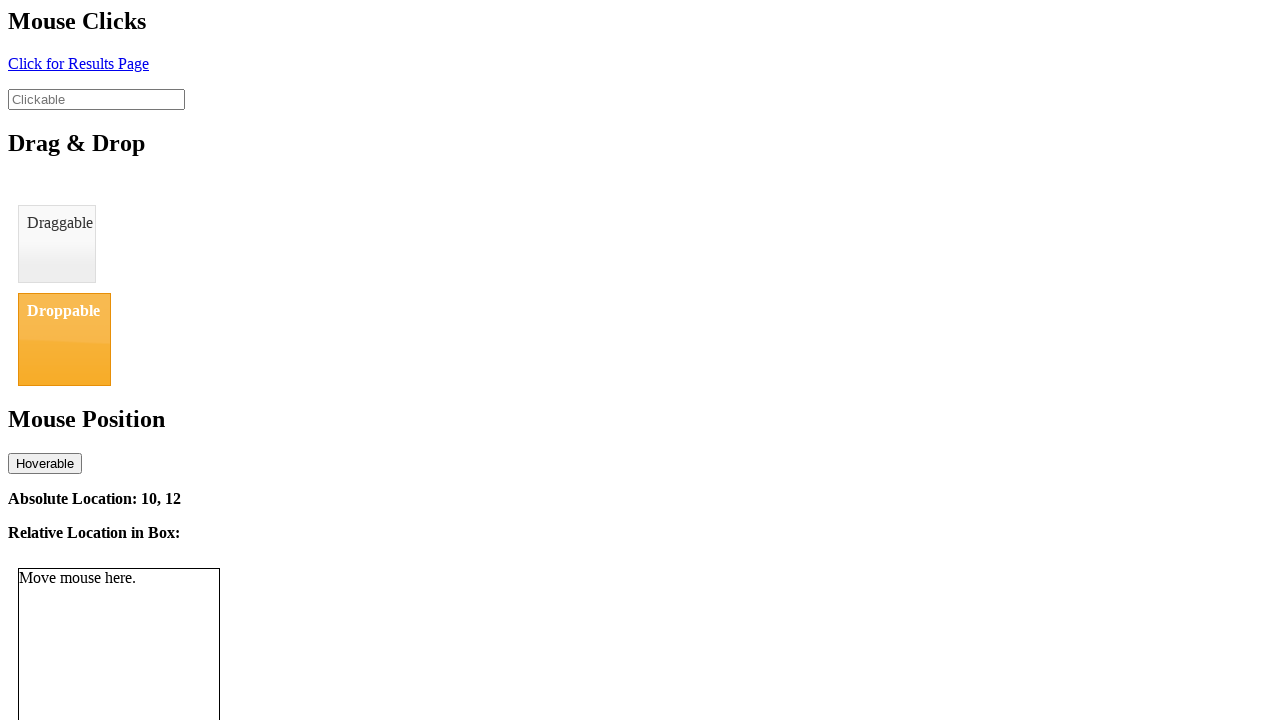